Tests keyboard navigation on the Selenium downloads page by pressing Page Down and Page Up keys to scroll the page

Starting URL: https://www.selenium.dev/downloads/

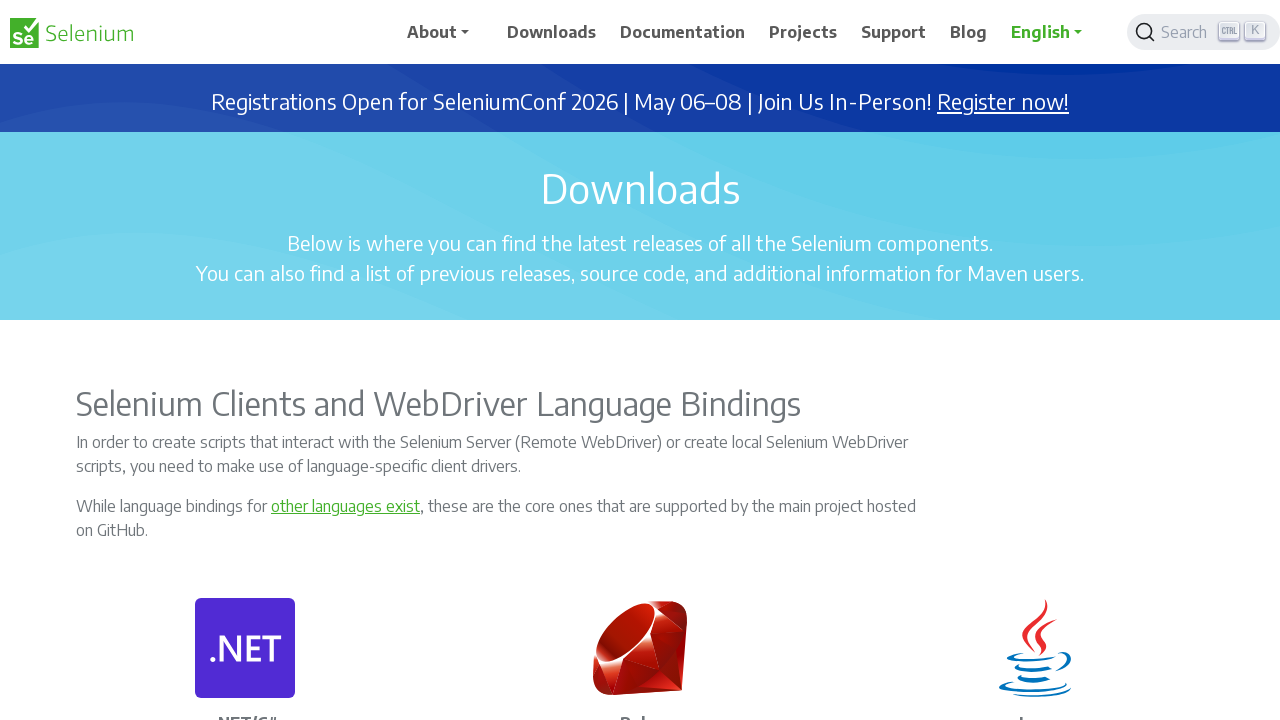

Navigated to Selenium downloads page
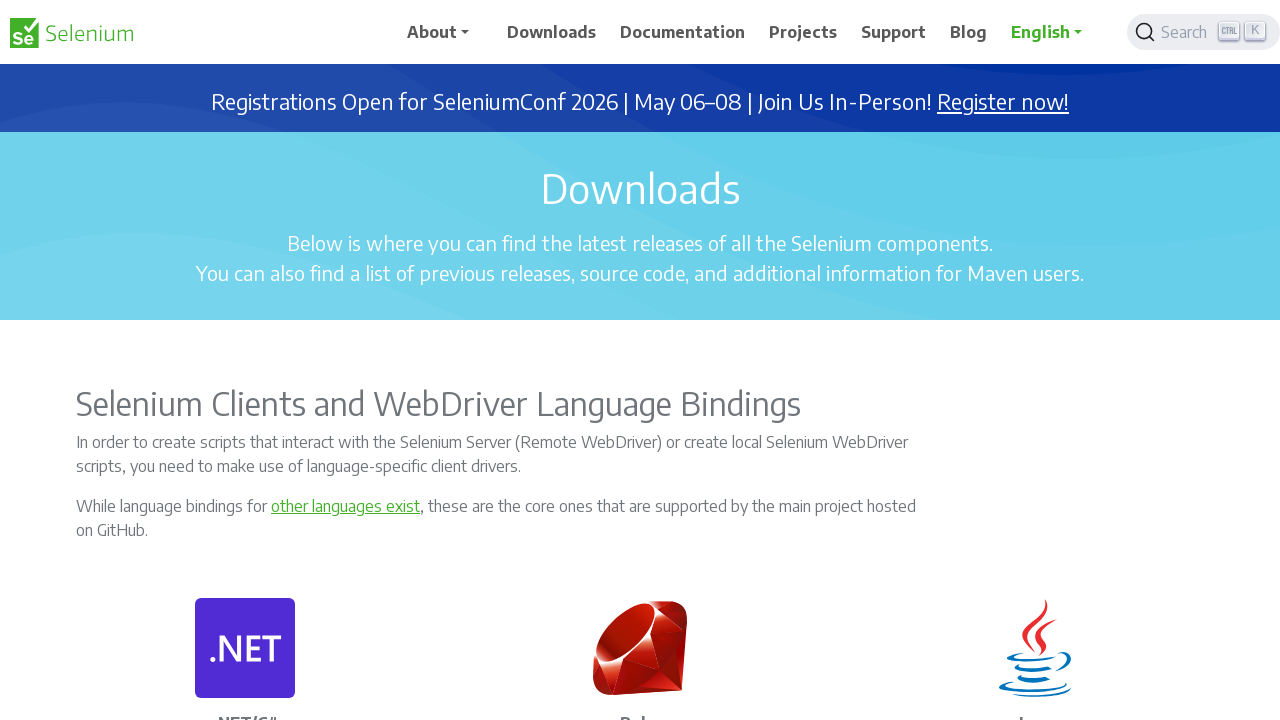

Pressed Page Down key to scroll down the page
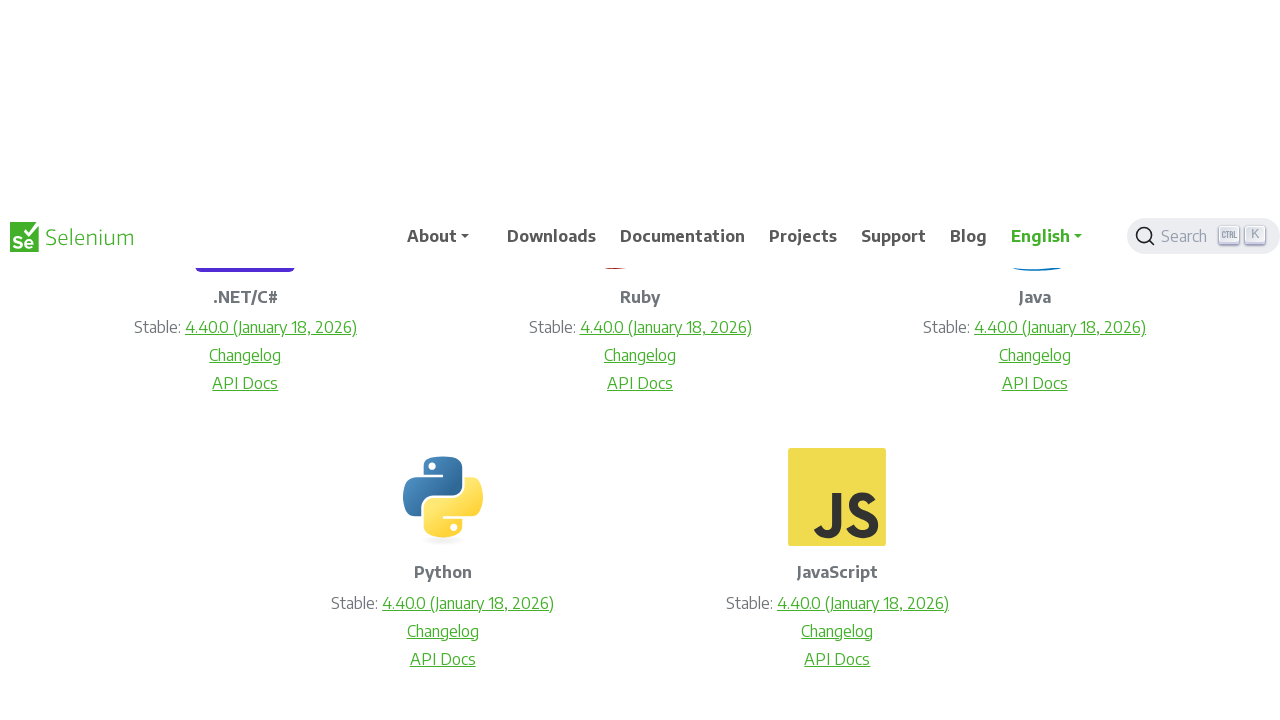

Pressed Page Up key to scroll back up the page
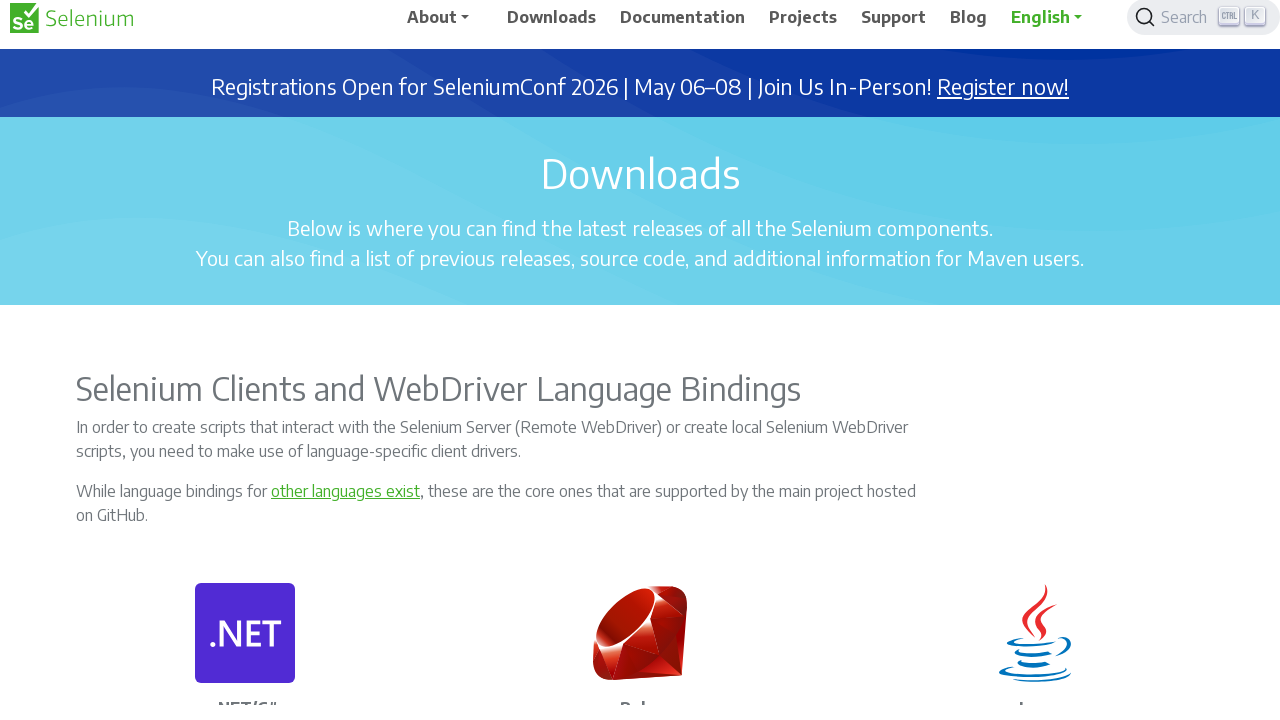

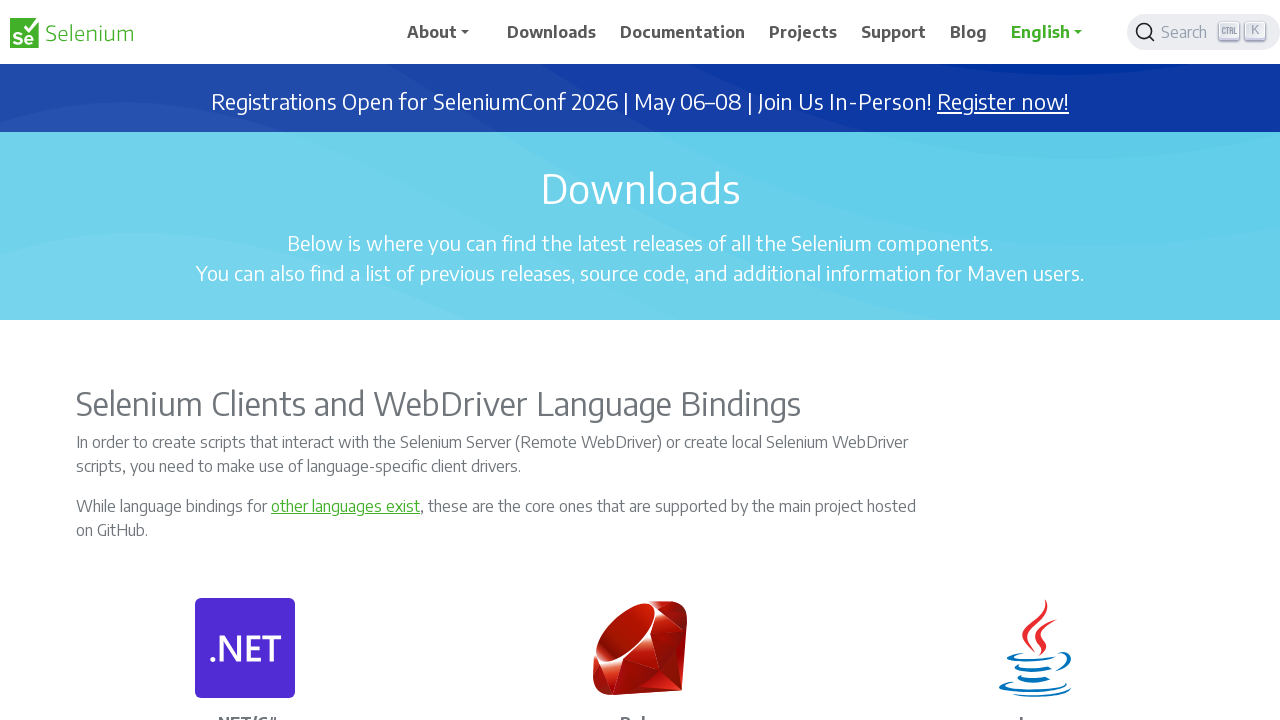